Tests radio button functionality by locating sports and color radio button groups, iterating through them, and clicking specific options based on their ID attributes

Starting URL: https://practice.cydeo.com/radio_buttons

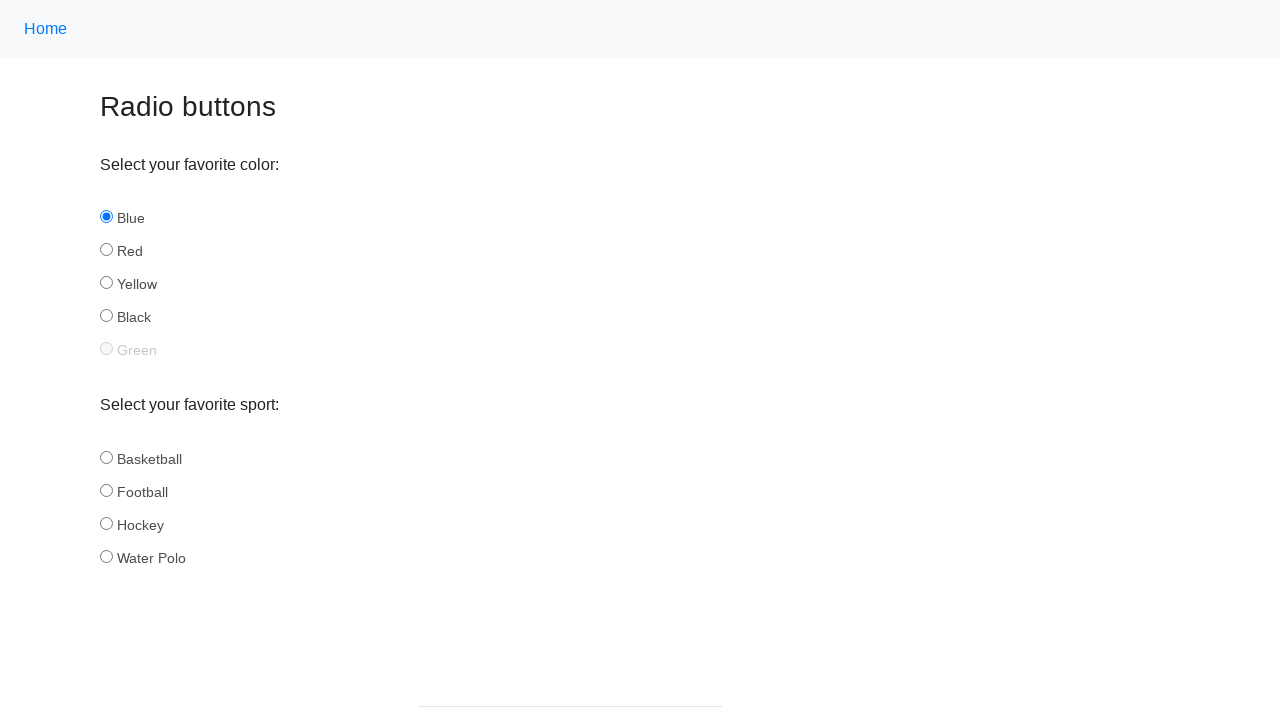

Located all sports radio buttons
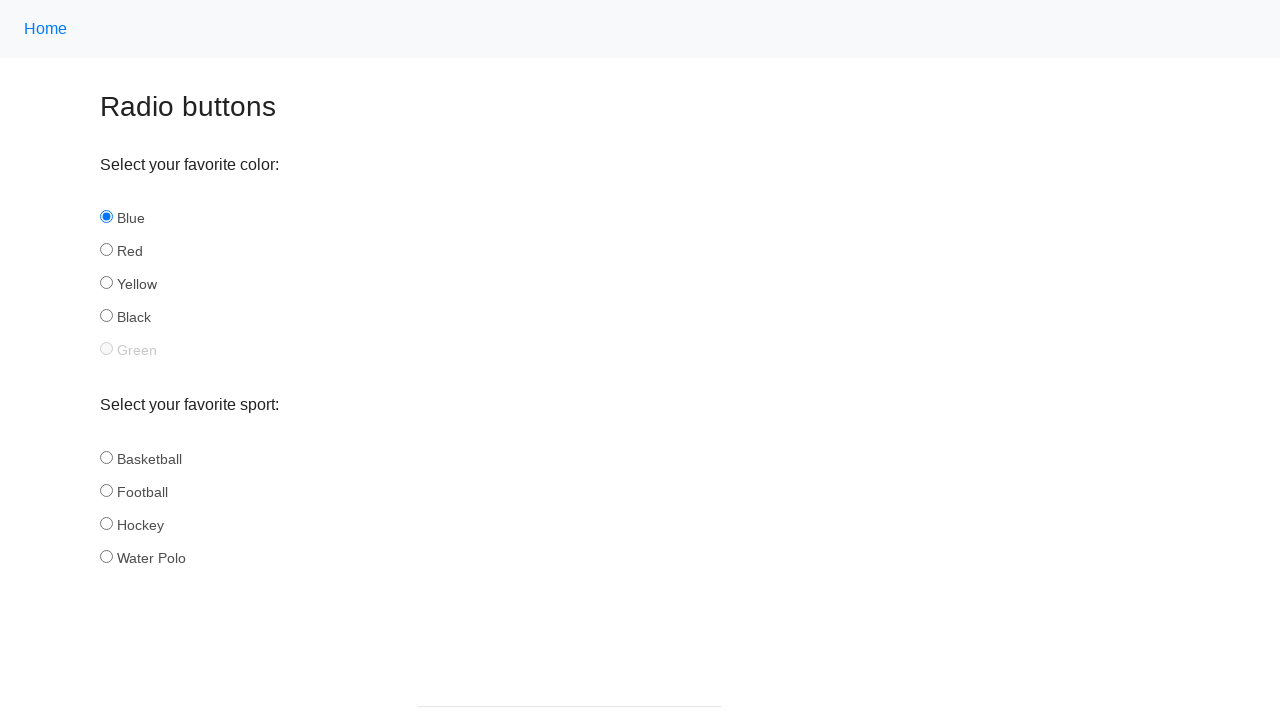

Retrieved ID attribute from sports radio button: basketball
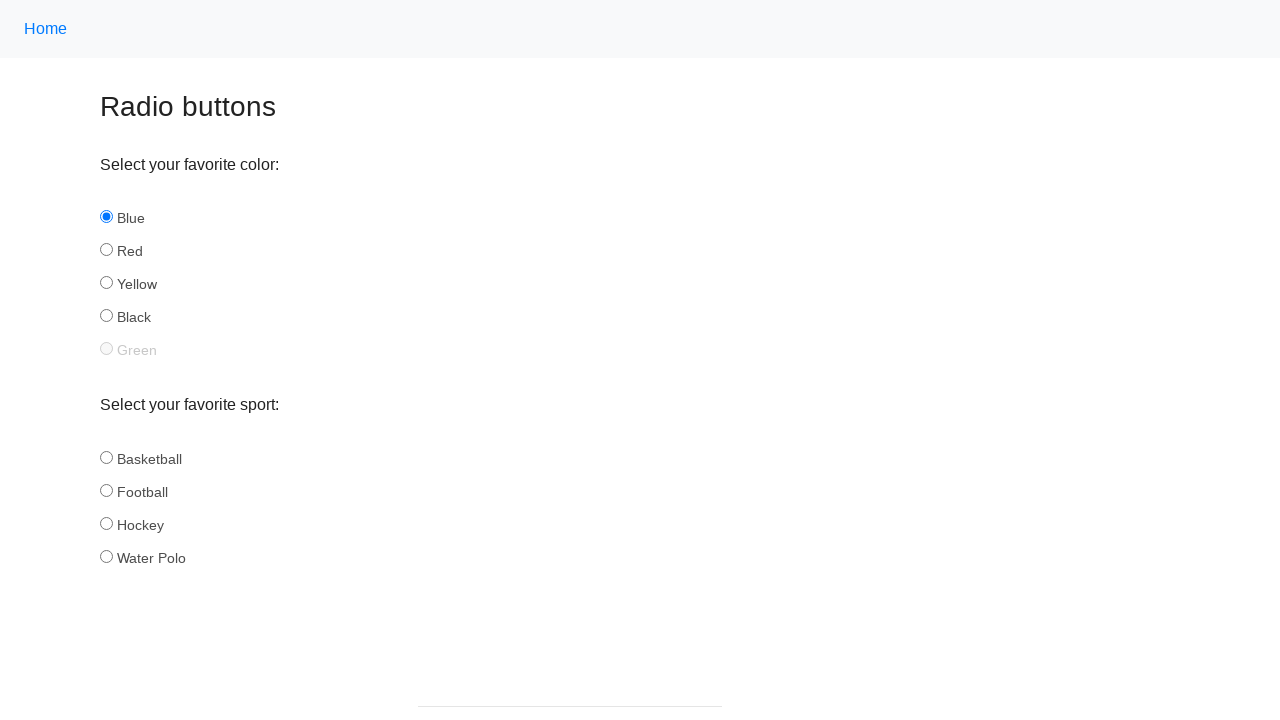

Retrieved ID attribute from sports radio button: football
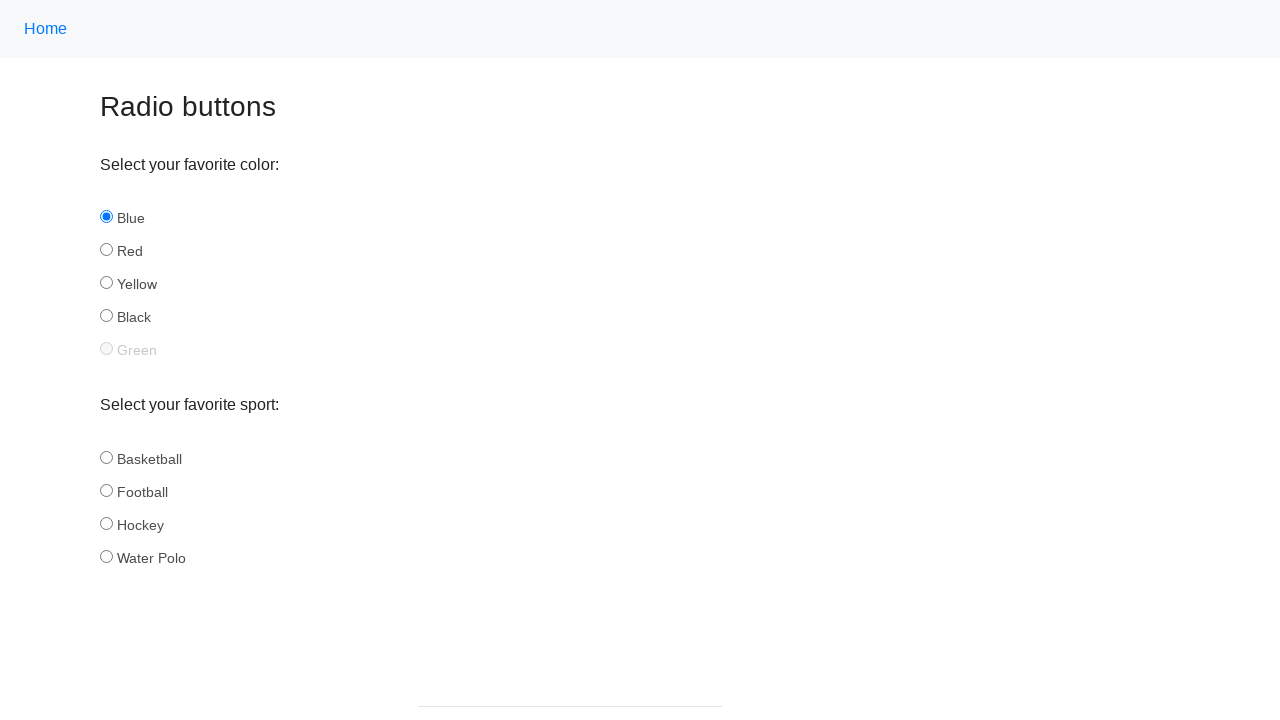

Retrieved ID attribute from sports radio button: hockey
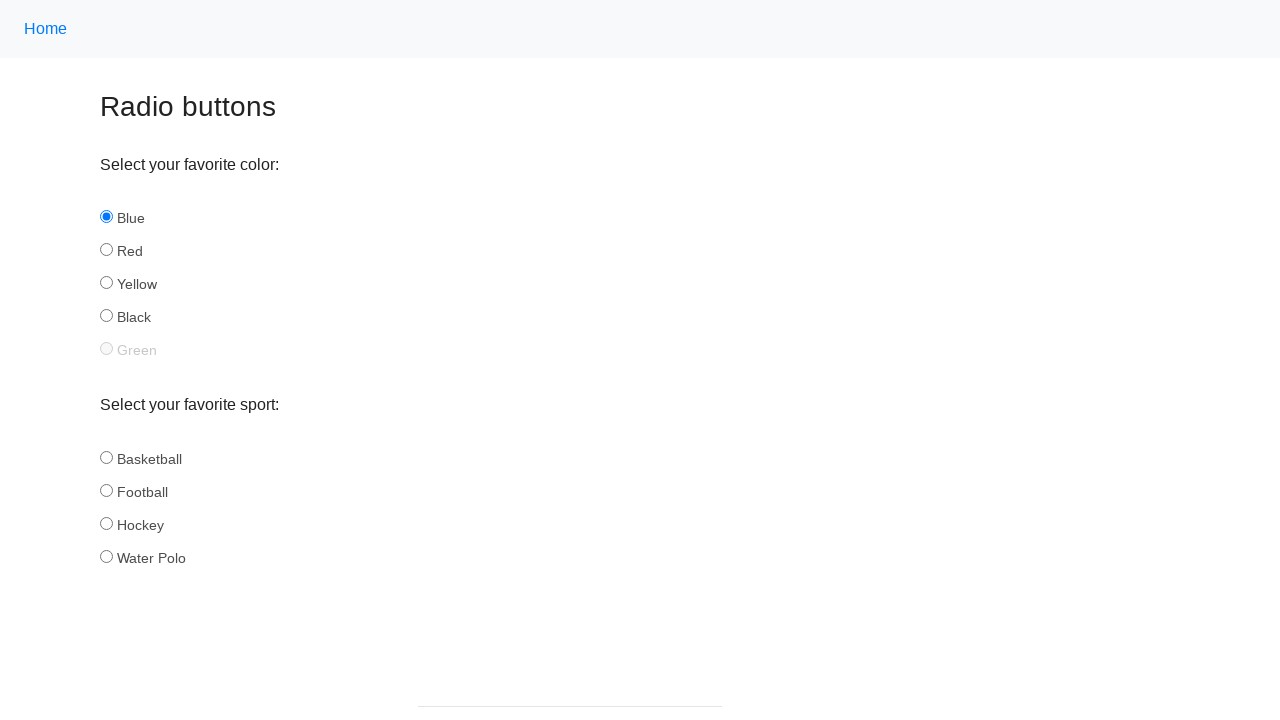

Clicked hockey radio button at (106, 523) on input[name='sport'] >> nth=2
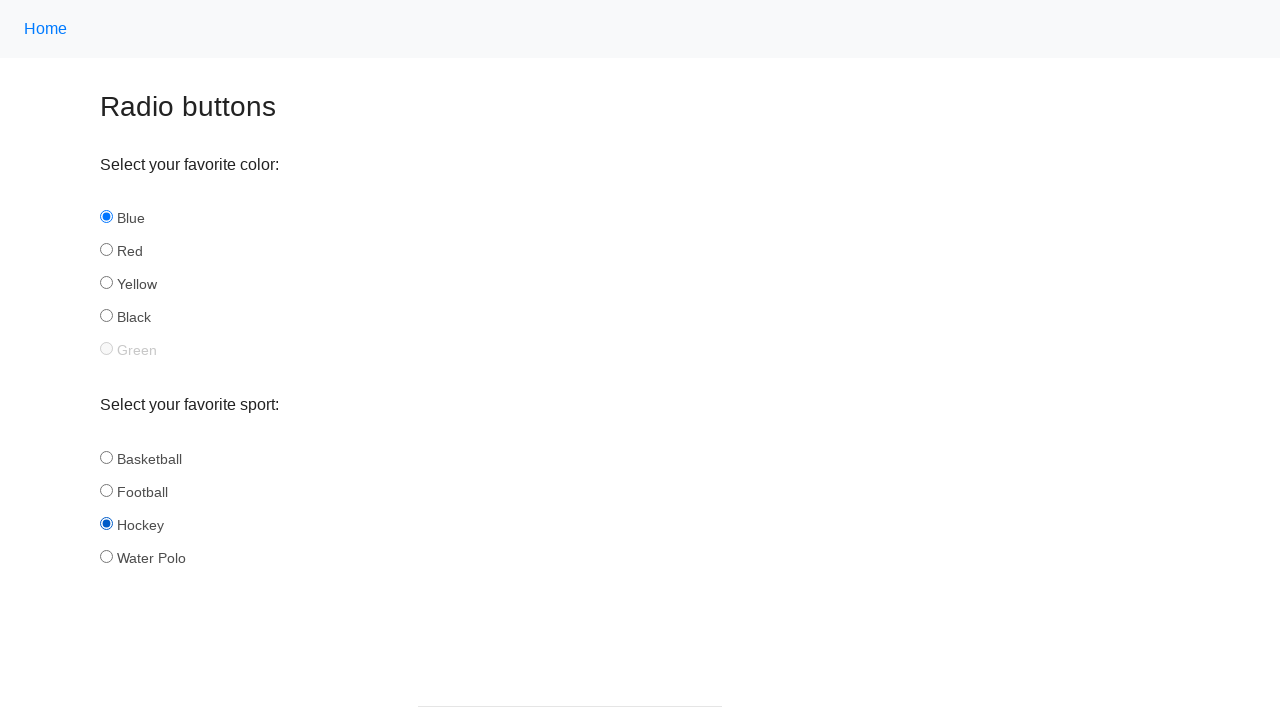

Located all color radio buttons
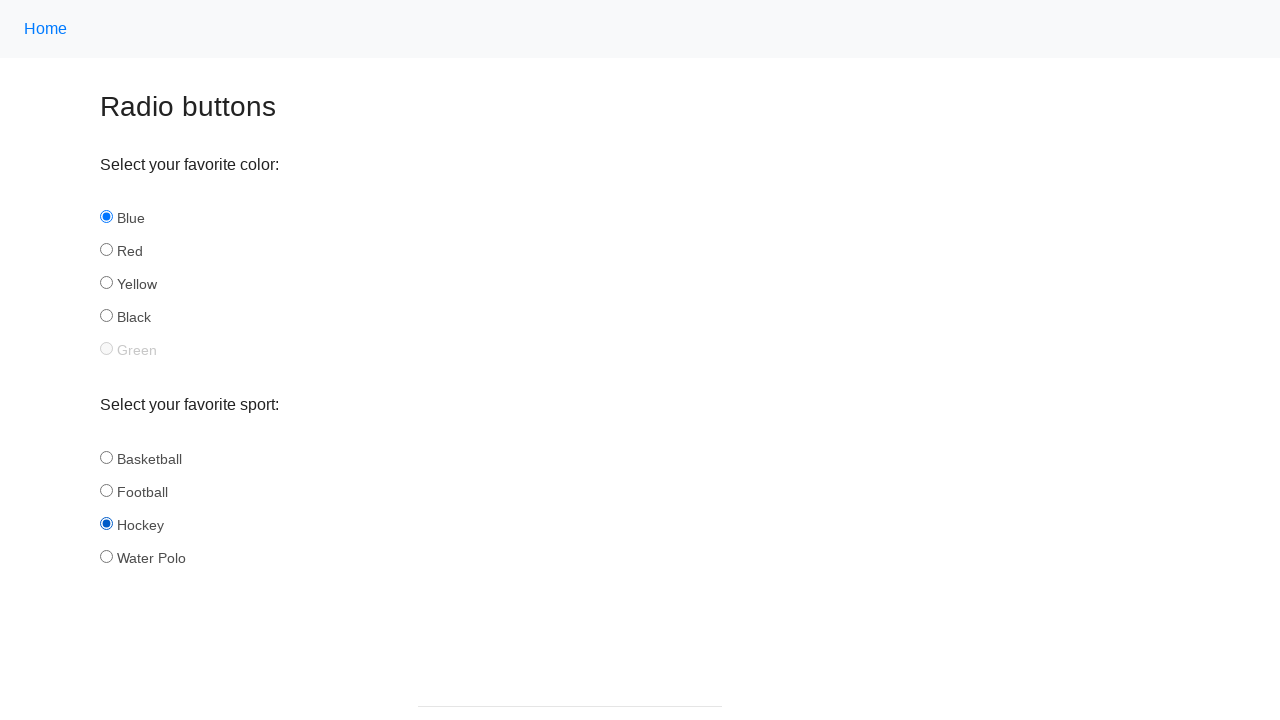

Retrieved ID attribute from color radio button: blue
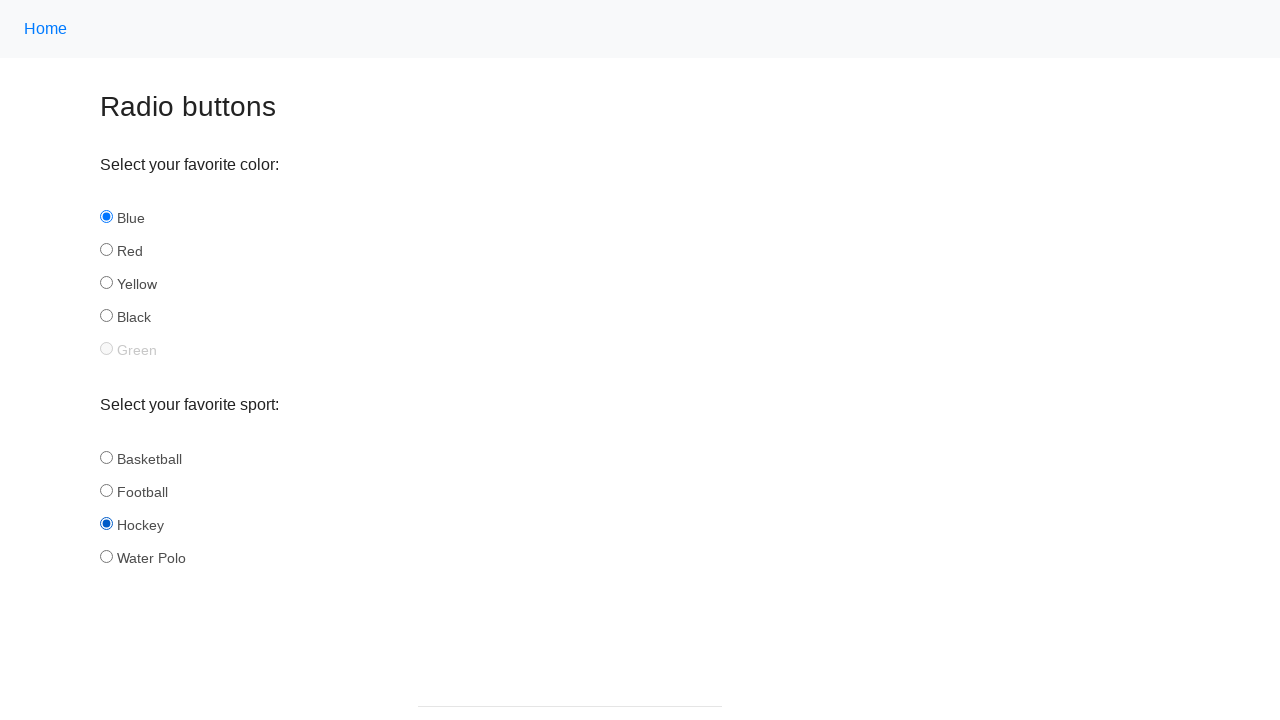

Retrieved ID attribute from color radio button: red
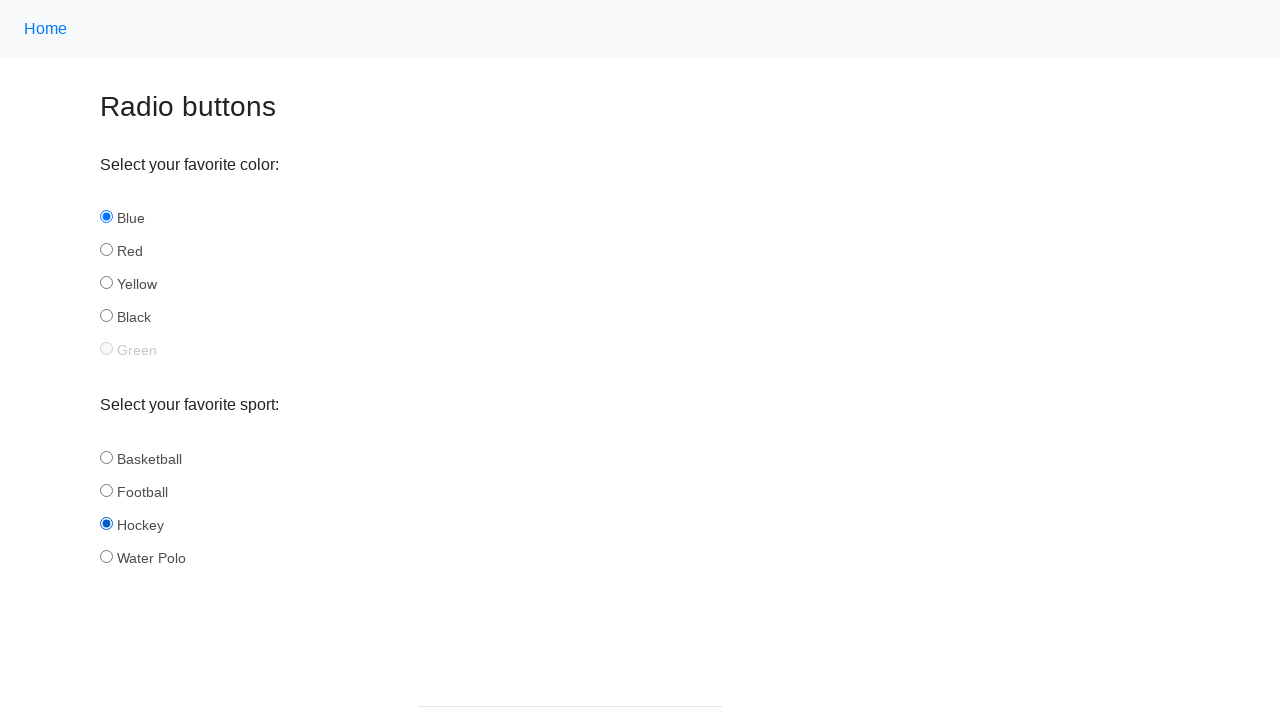

Clicked red radio button at (106, 250) on input[name='color'] >> nth=1
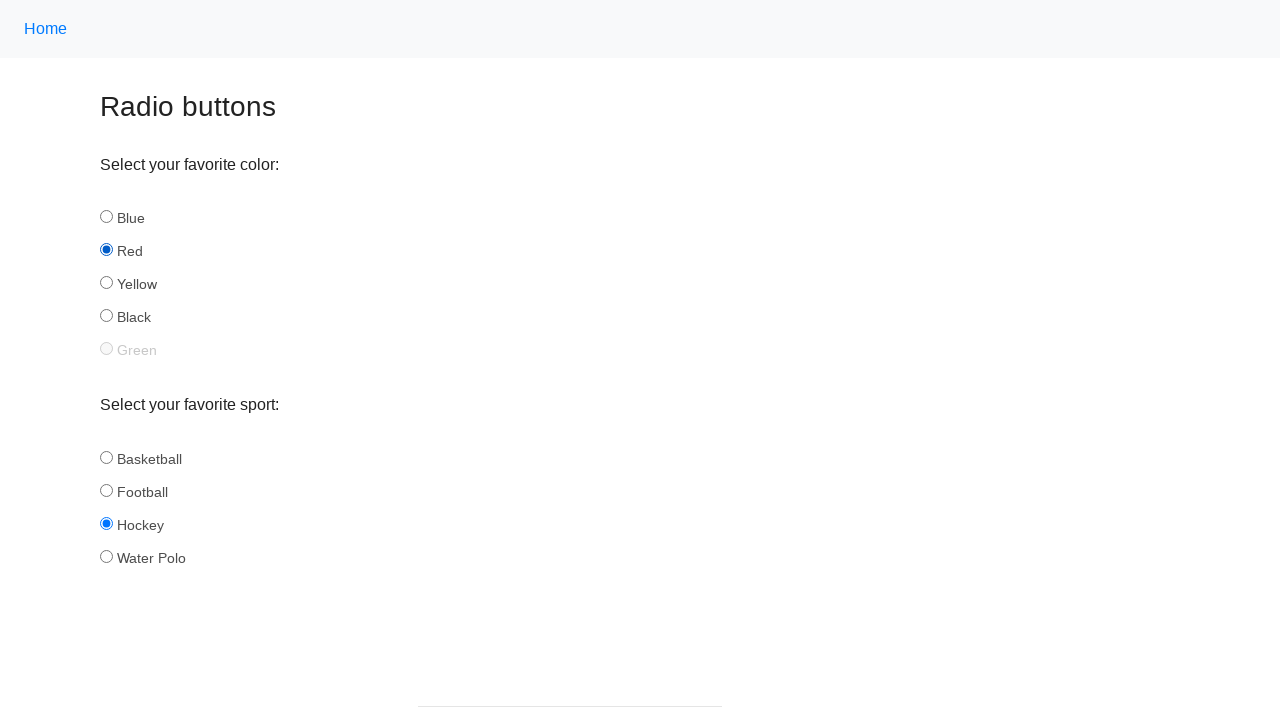

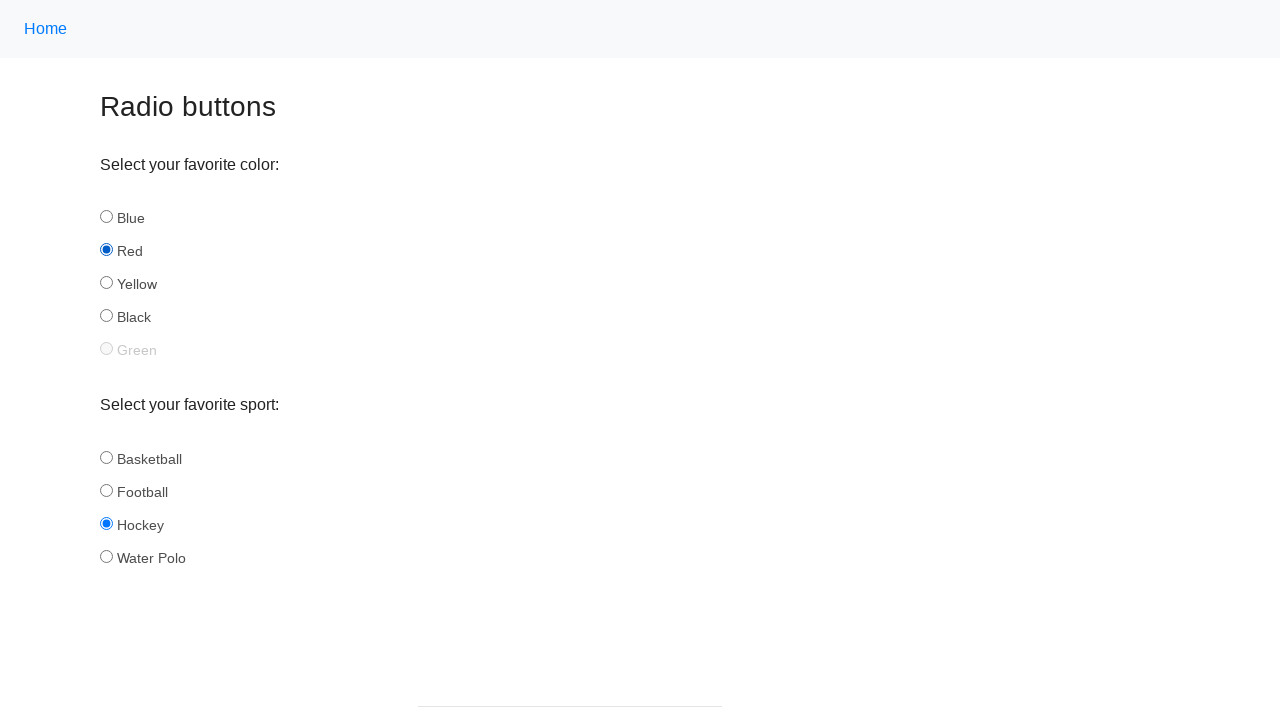